Navigates to a simple form page and clicks the submit button to test basic form interaction.

Starting URL: http://suninjuly.github.io/simple_form_find_task.html

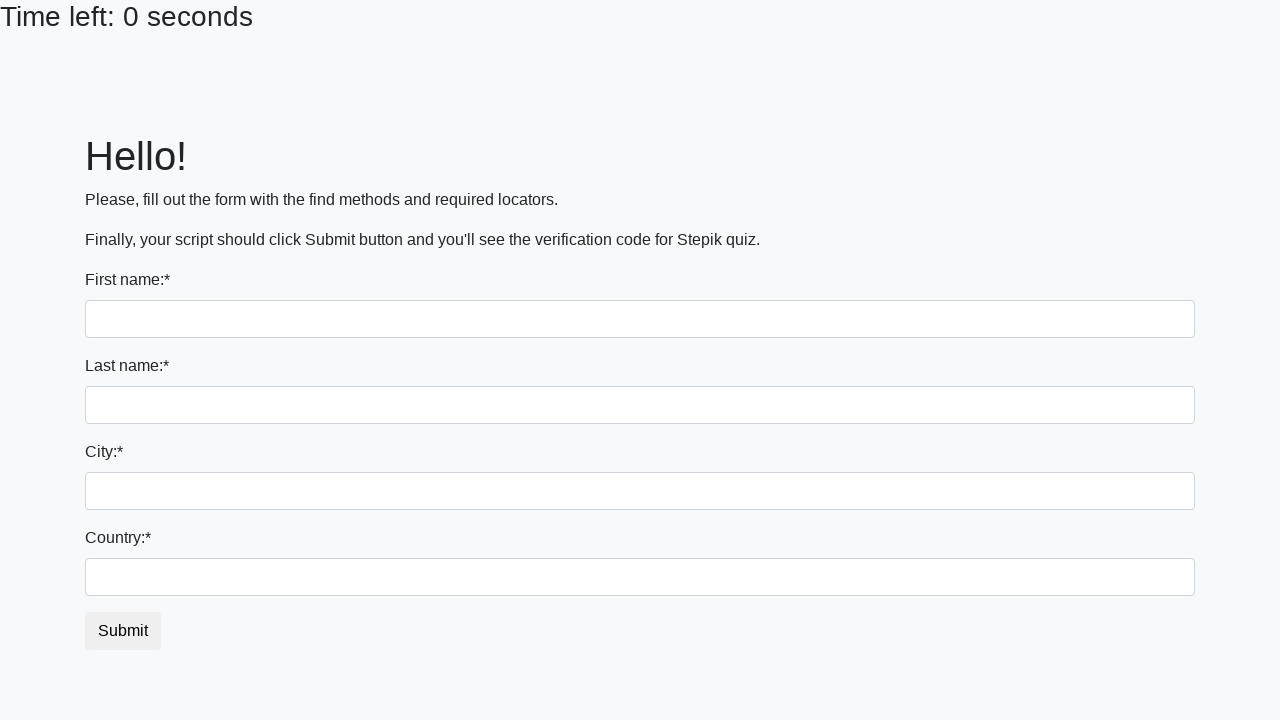

Clicked the submit button on the simple form at (123, 631) on #submit_button
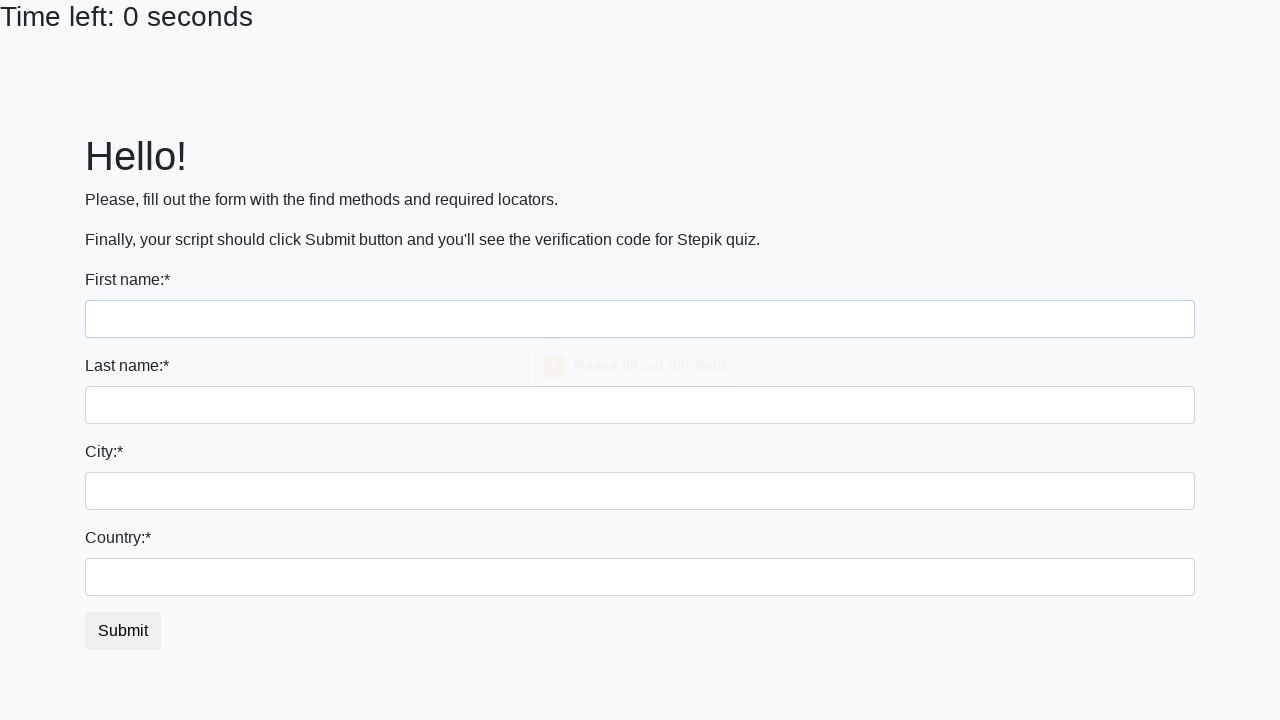

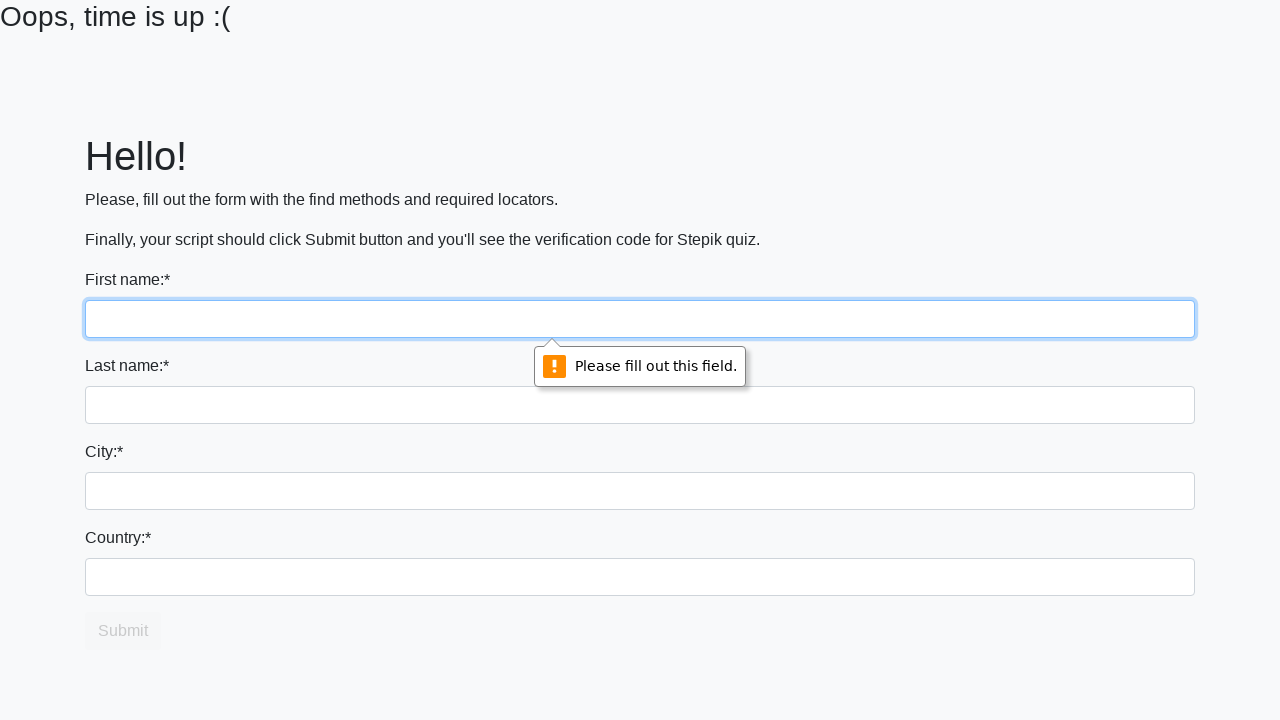